Tests negative scenario for user registration by attempting to register with an invalid email format

Starting URL: https://automationpratice.com.br/

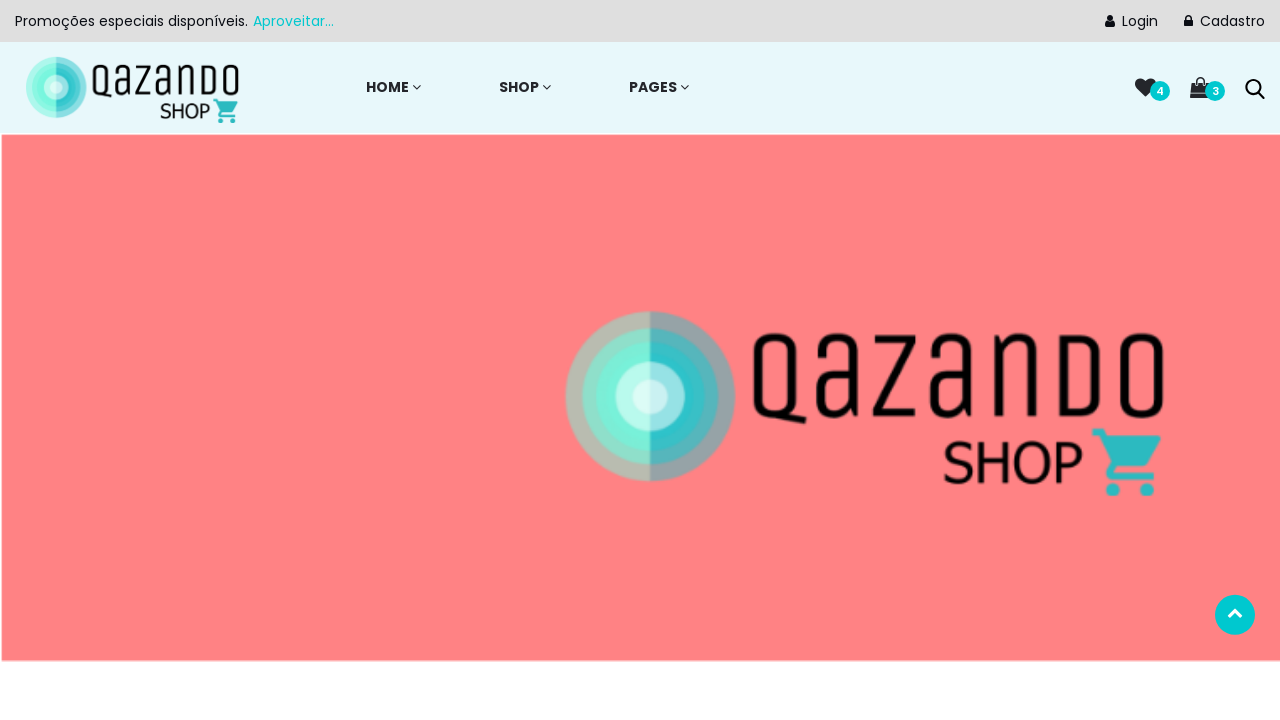

Clicked on the registration button at (1190, 21) on xpath=/html/body/div/section[1]/div/div/div[2]/div/ul/li[2]/a
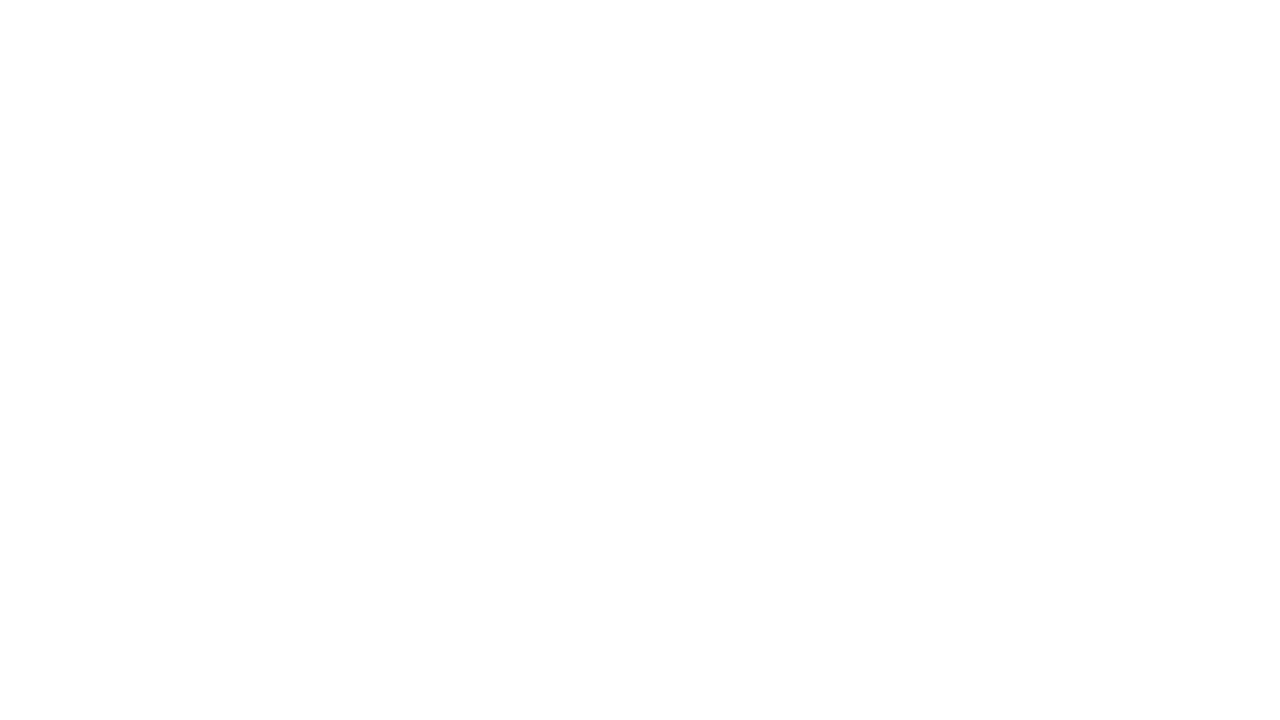

Filled username field with 'invaliduser789' on #user
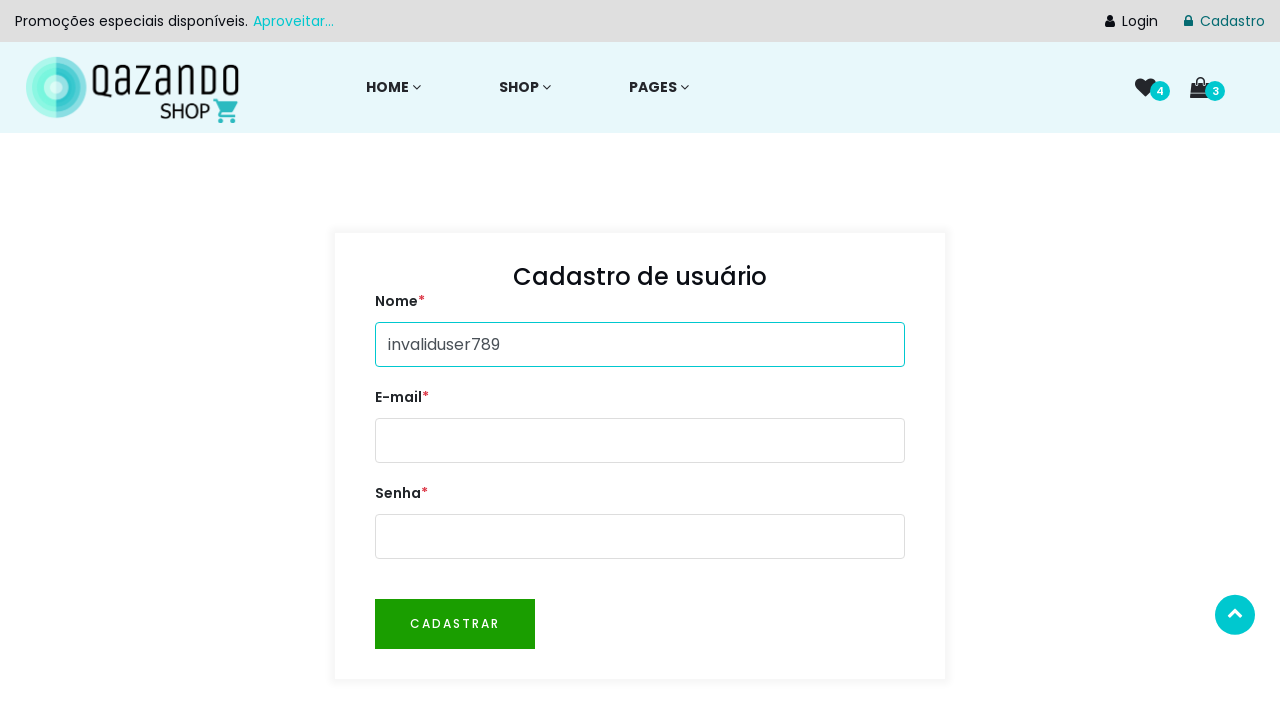

Filled email field with invalid format '1234567A2342342$#%#$@#$' on #email
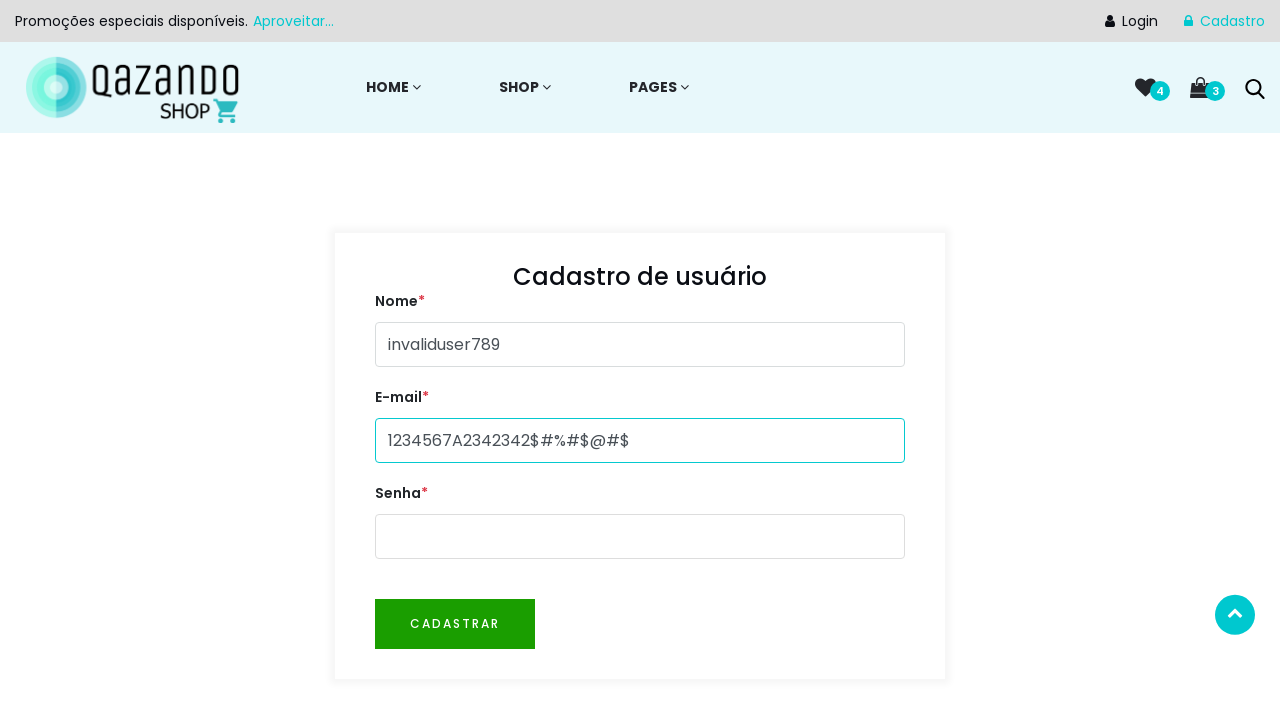

Filled password field with 'testPass456' on #password
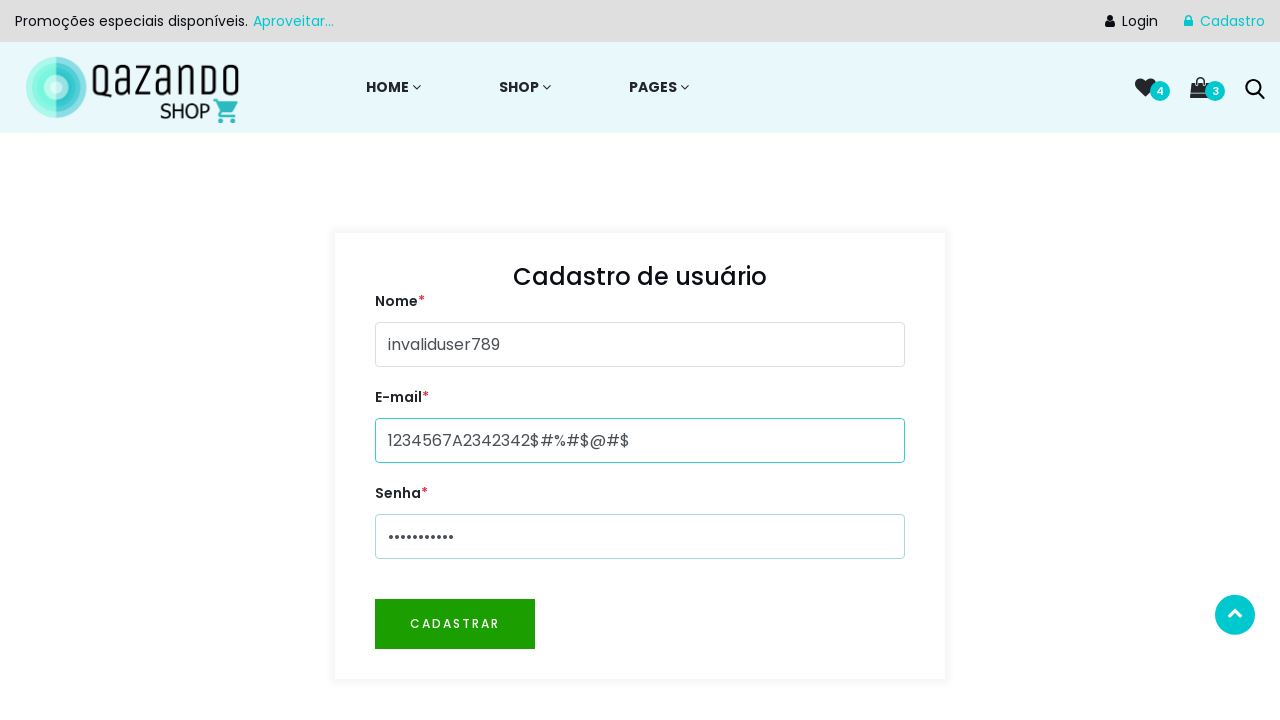

Clicked the register button to attempt registration with invalid email at (455, 624) on #btnRegister
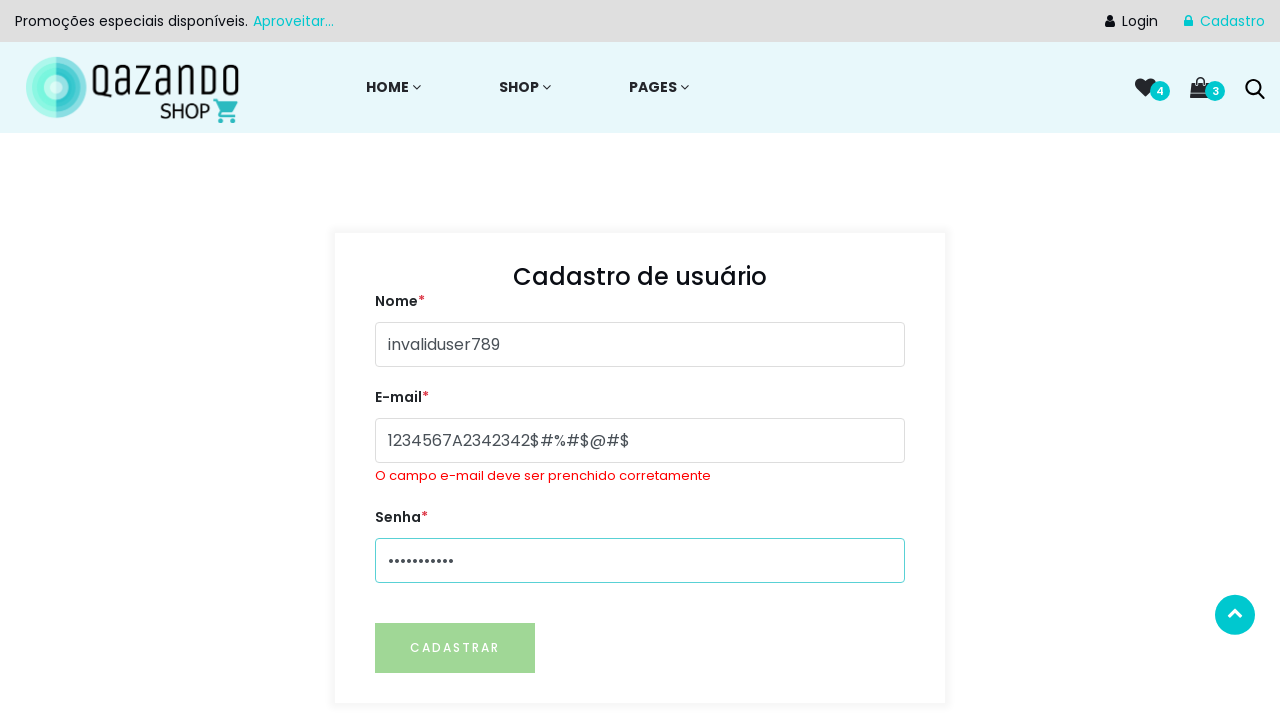

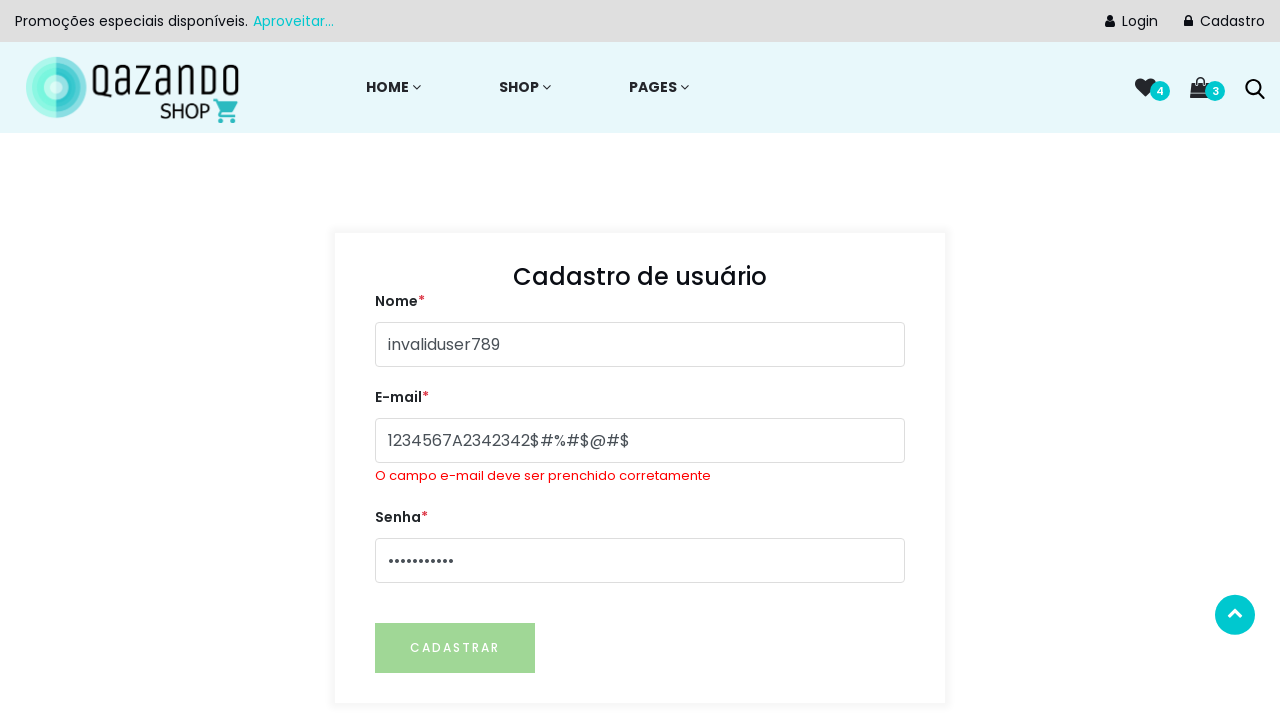